Tests that a saved change to an employee name persists when switching between employees

Starting URL: https://devmountain-qa.github.io/employee-manager/1.2_Version/index.html

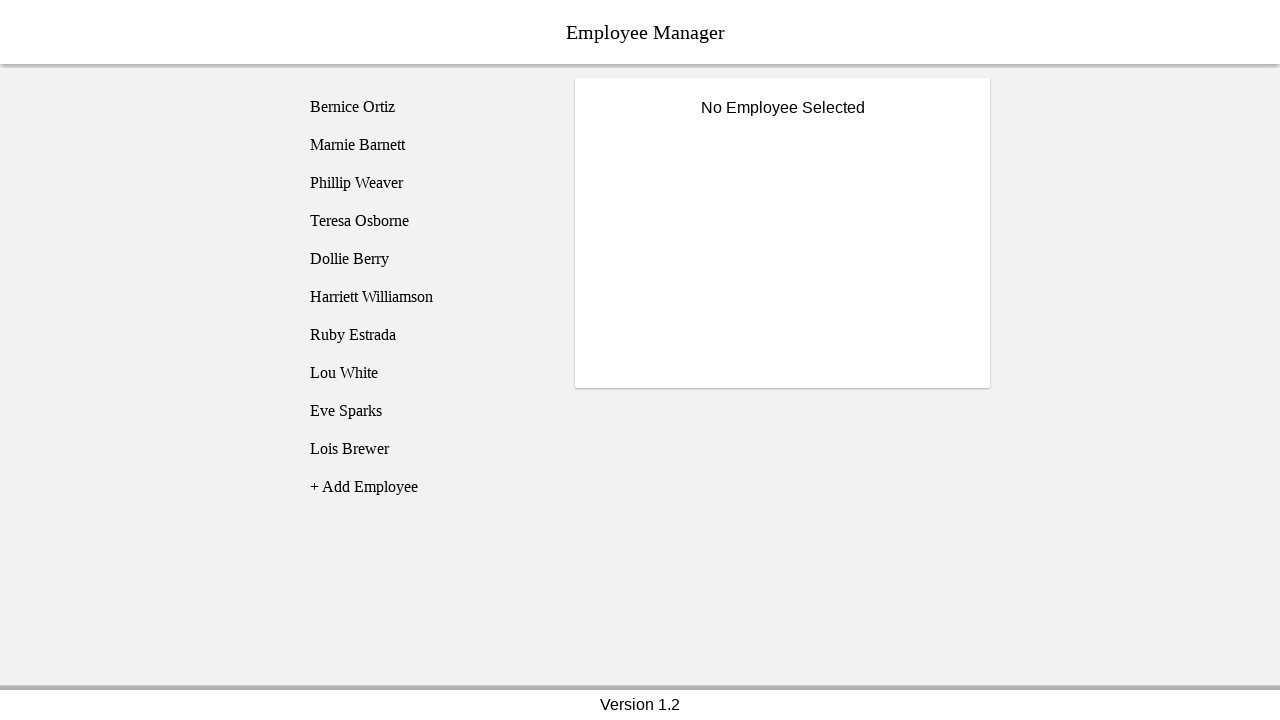

Clicked on Bernice Ortiz employee record at (425, 107) on [name='employee1']
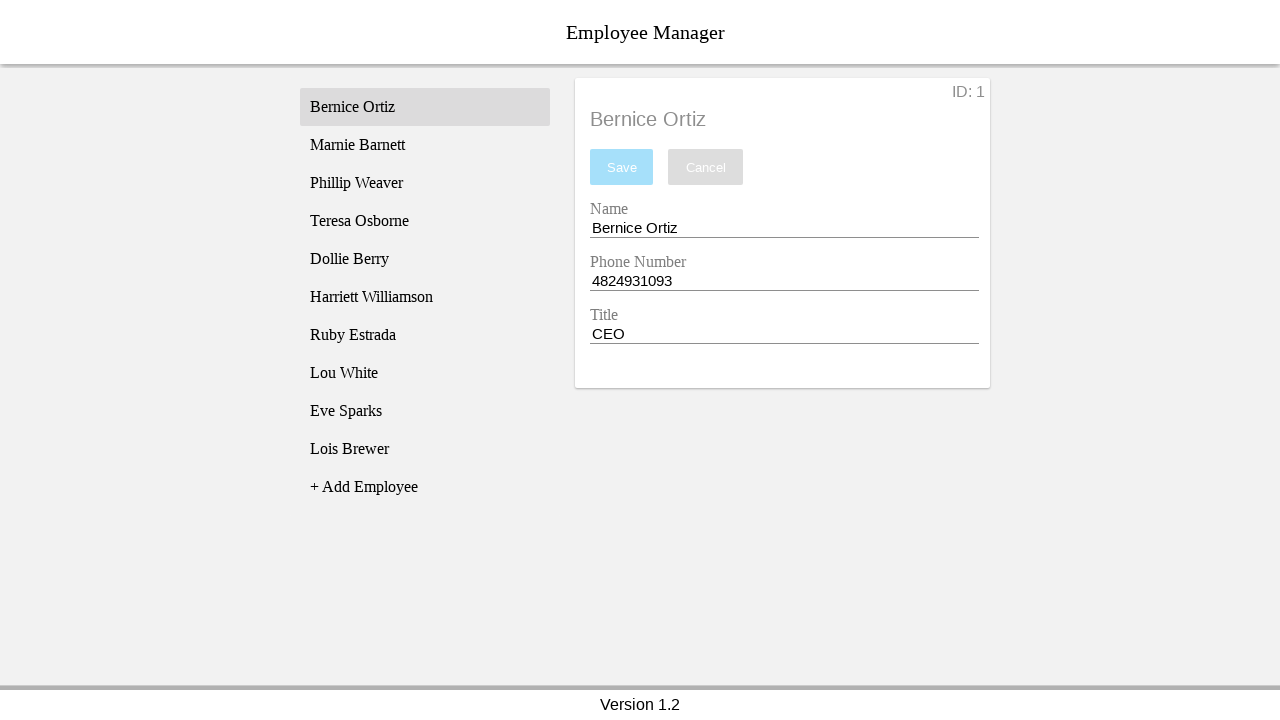

Name input field became visible
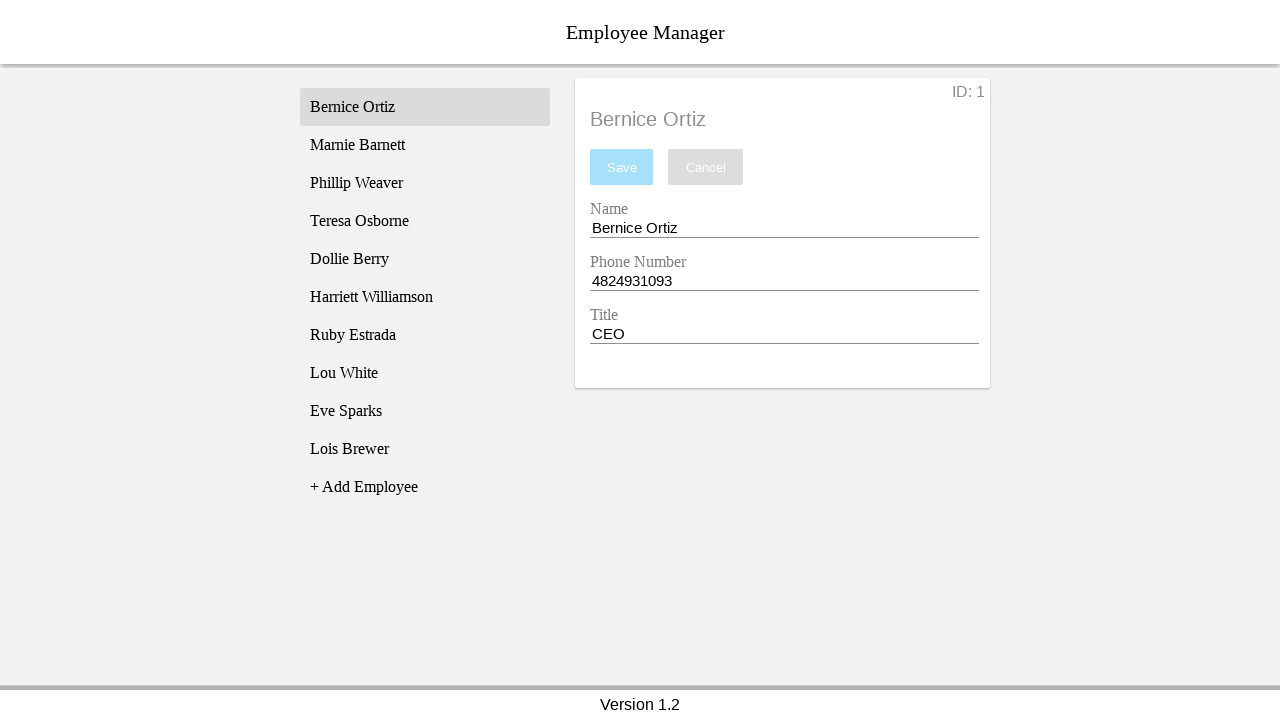

Filled name field with 'Test Name' on [name='nameEntry']
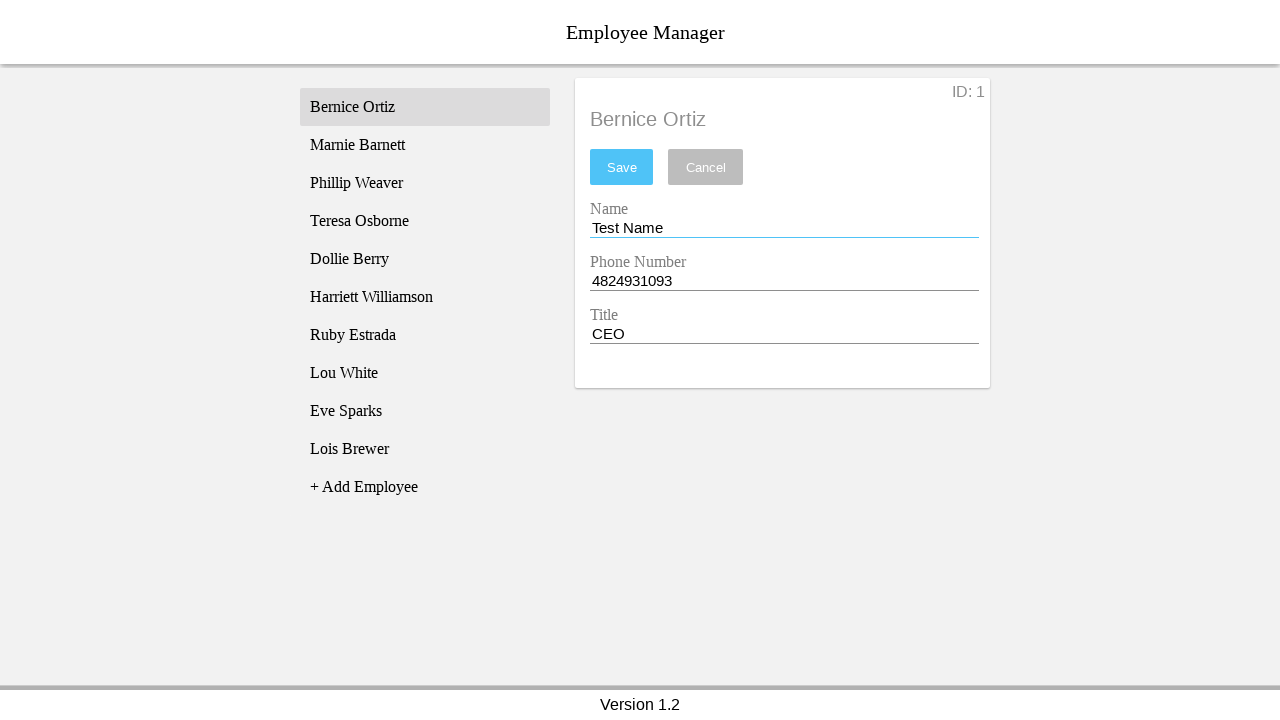

Clicked save button to save the name change at (622, 167) on #saveBtn
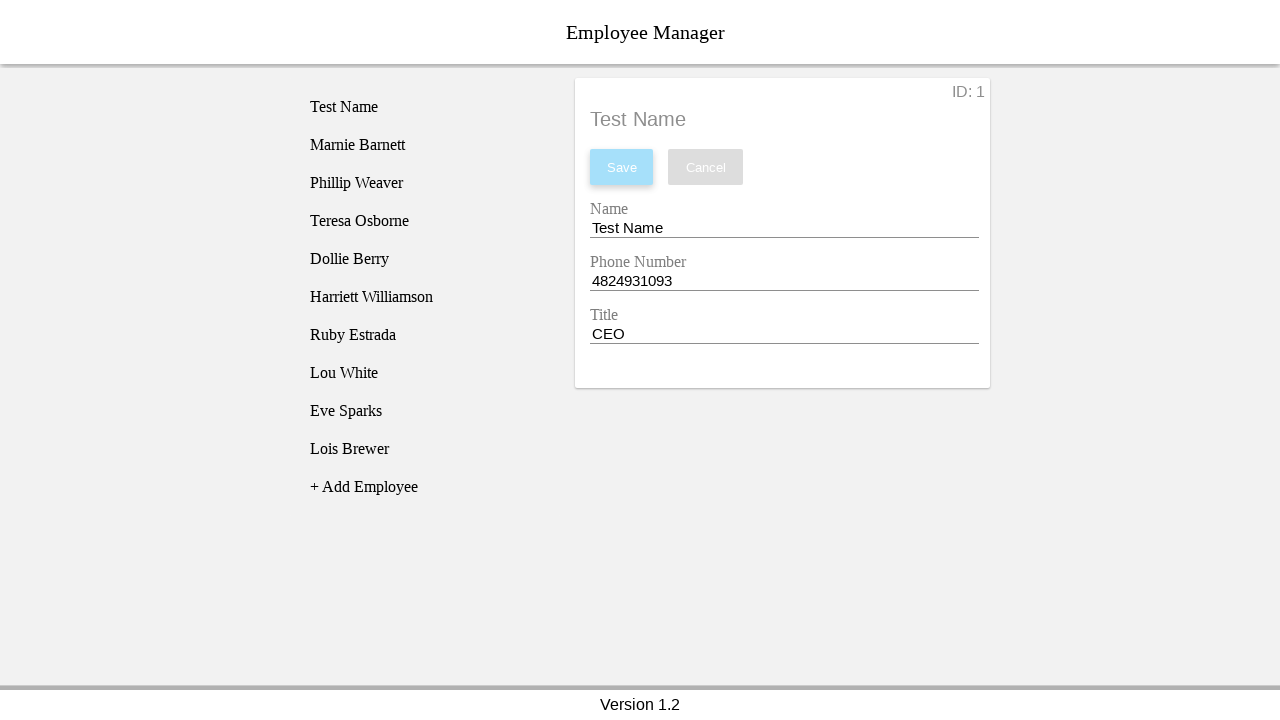

Clicked on Phillip Weaver employee record to switch employees at (425, 183) on [name='employee3']
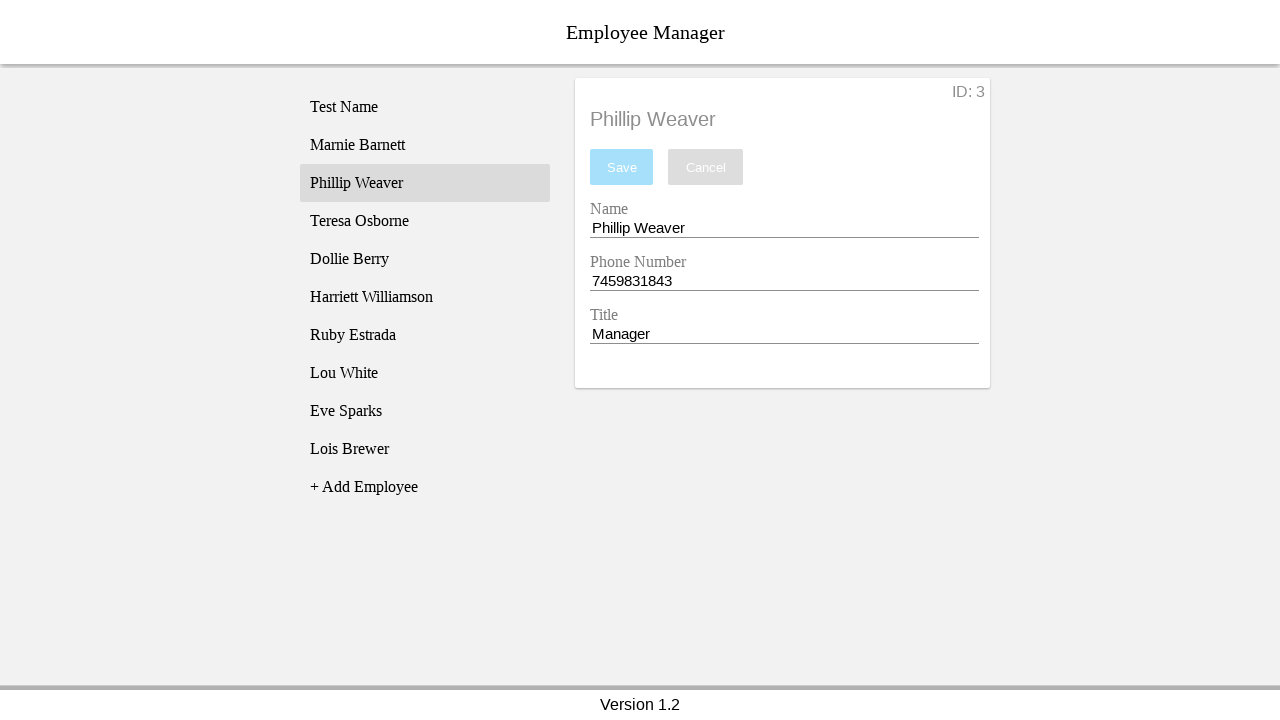

Waited for page to update after switching employees
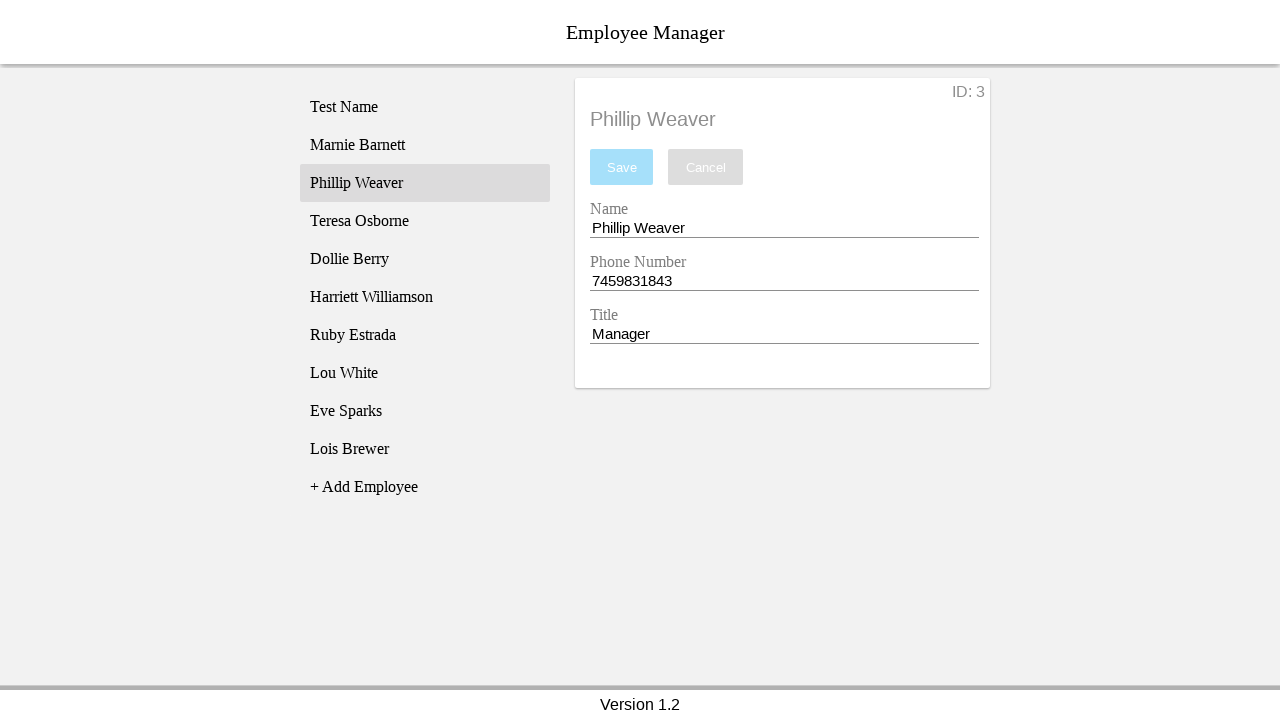

Clicked back on Bernice Ortiz employee record at (425, 107) on [name='employee1']
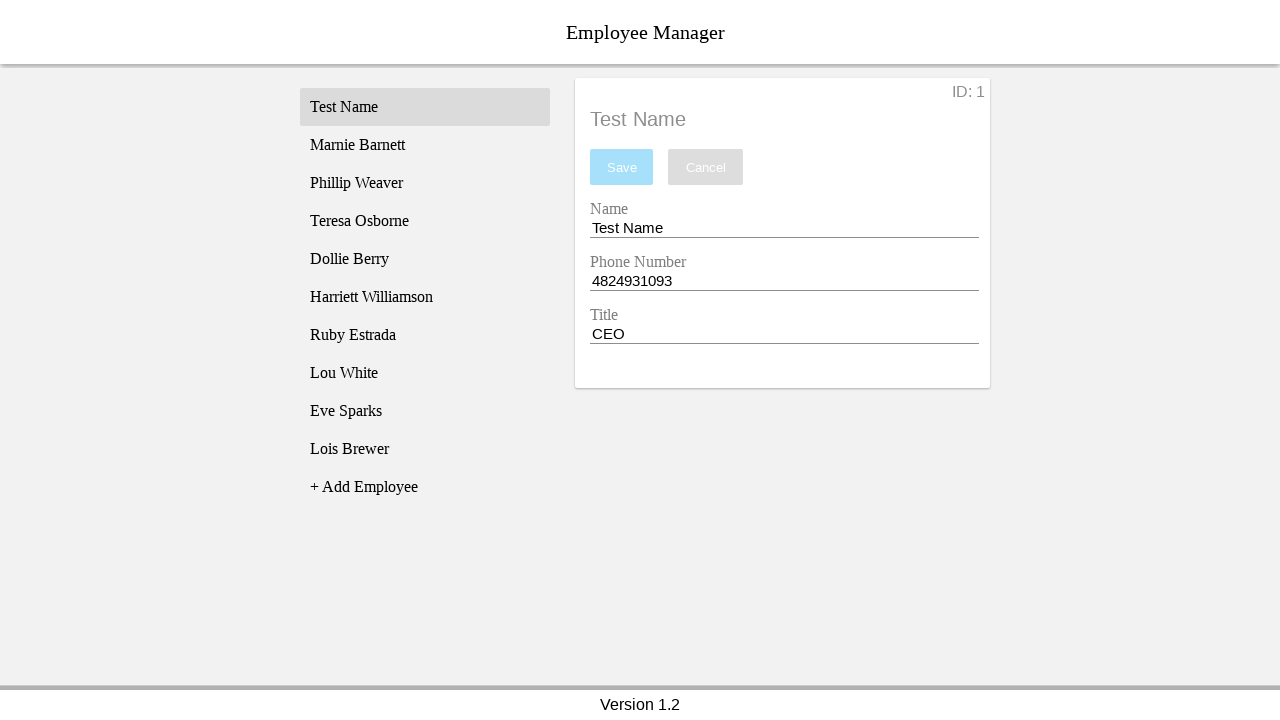

Name input field became visible for Bernice's record
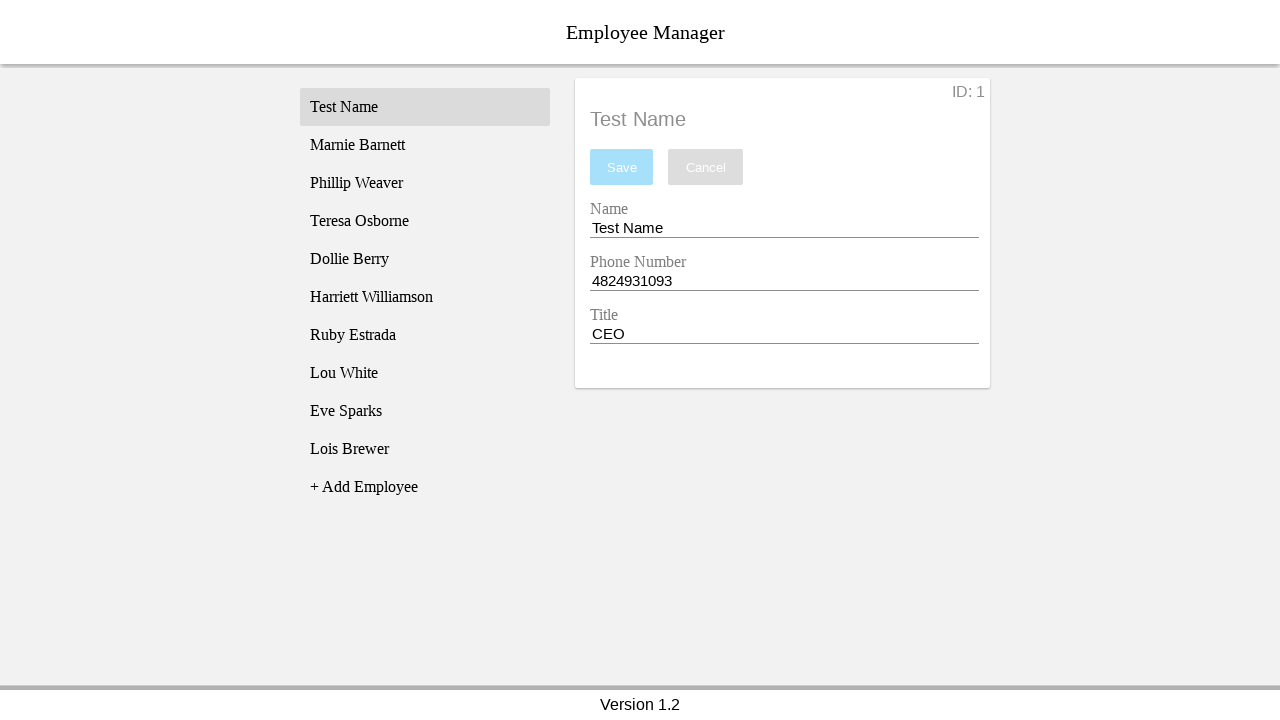

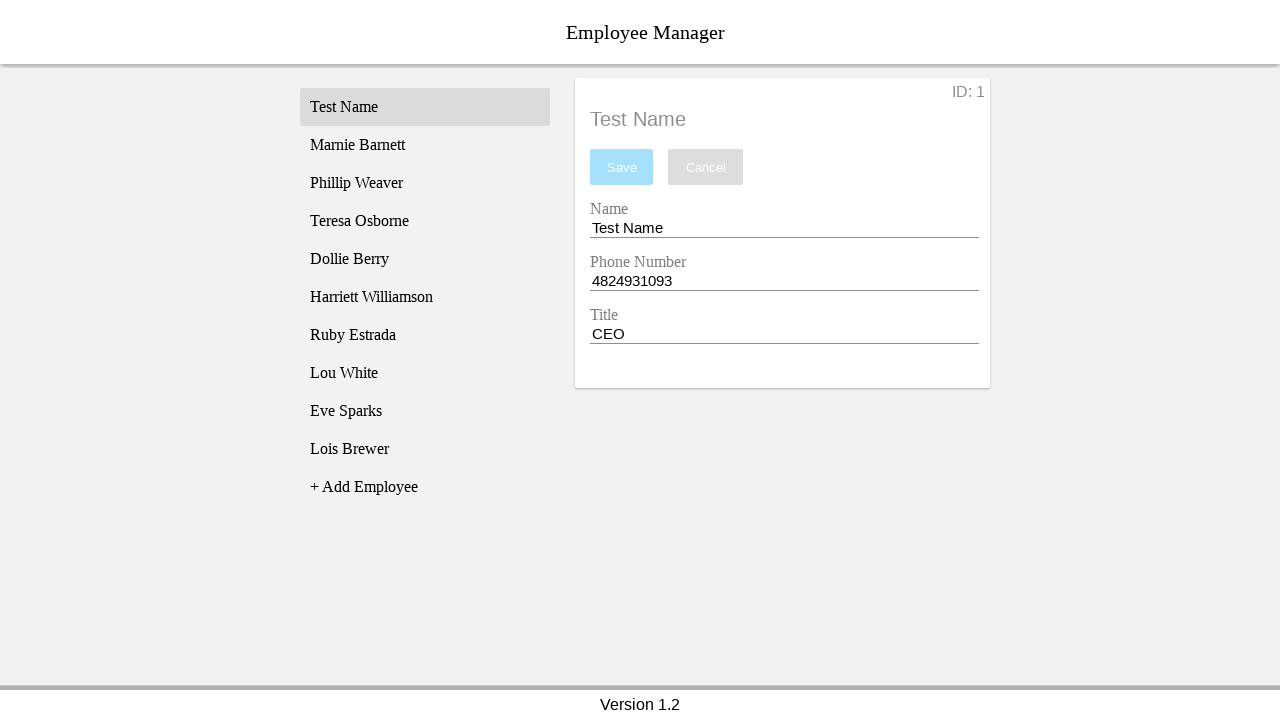